Tests selecting an option from a dropdown using Selenium's Select helper to choose "Option 1" by visible text

Starting URL: https://the-internet.herokuapp.com/dropdown

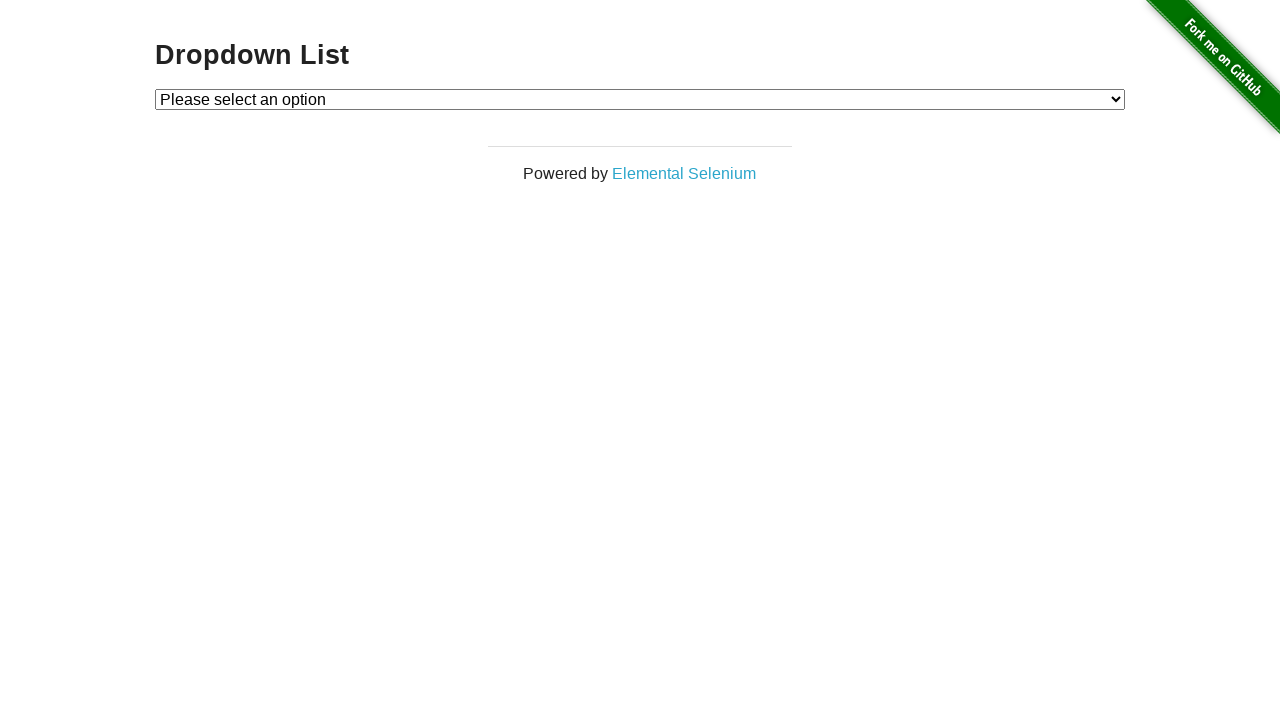

Selected 'Option 1' from dropdown using select helper on #dropdown
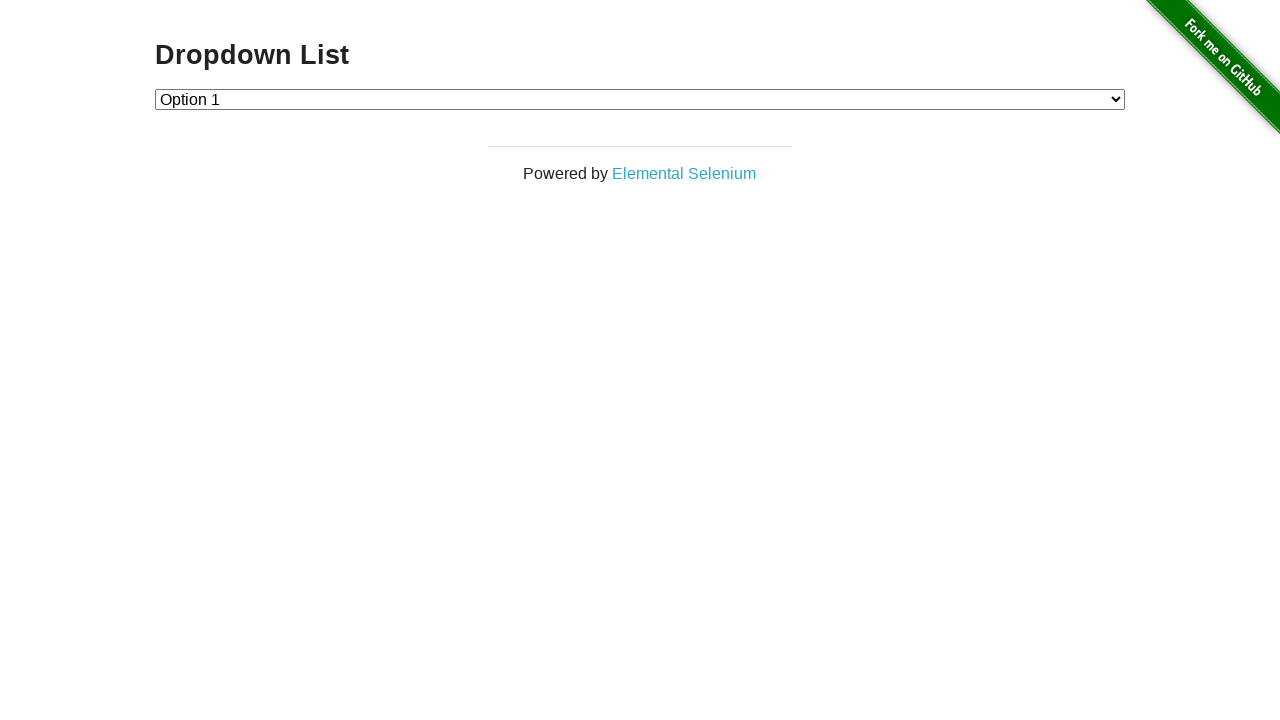

Retrieved selected option text from dropdown
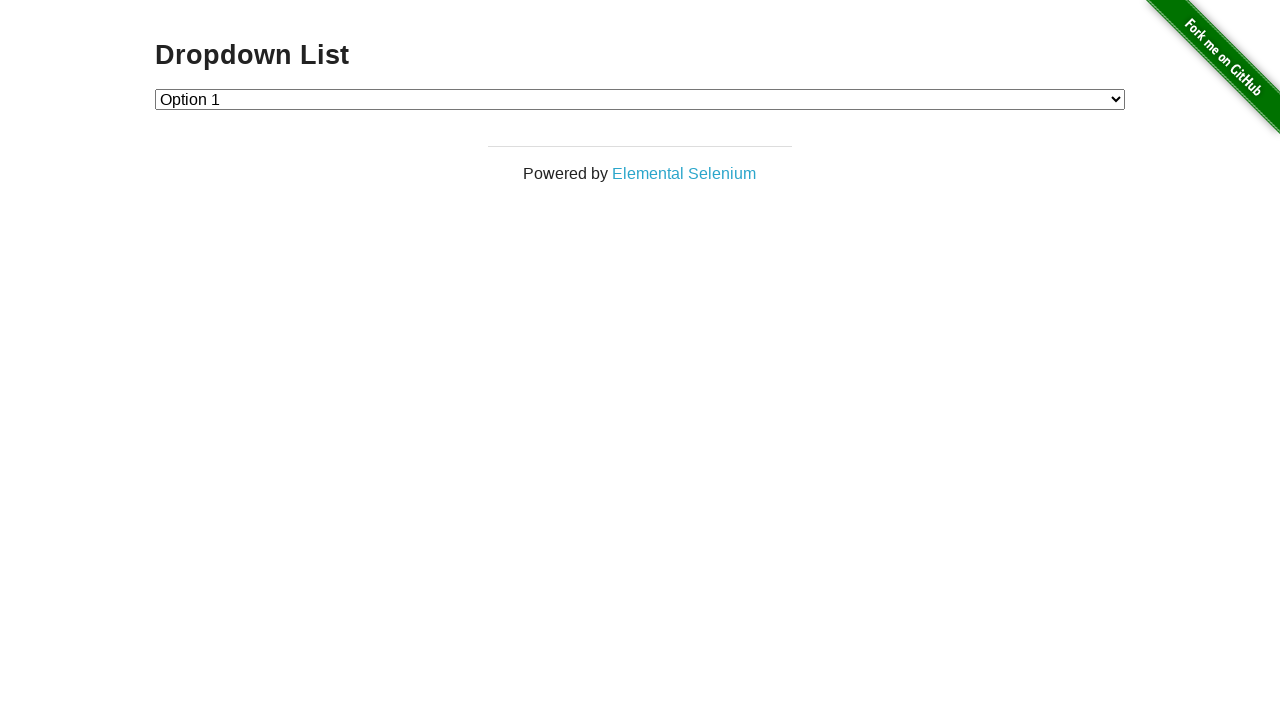

Verified that 'Option 1' was correctly selected
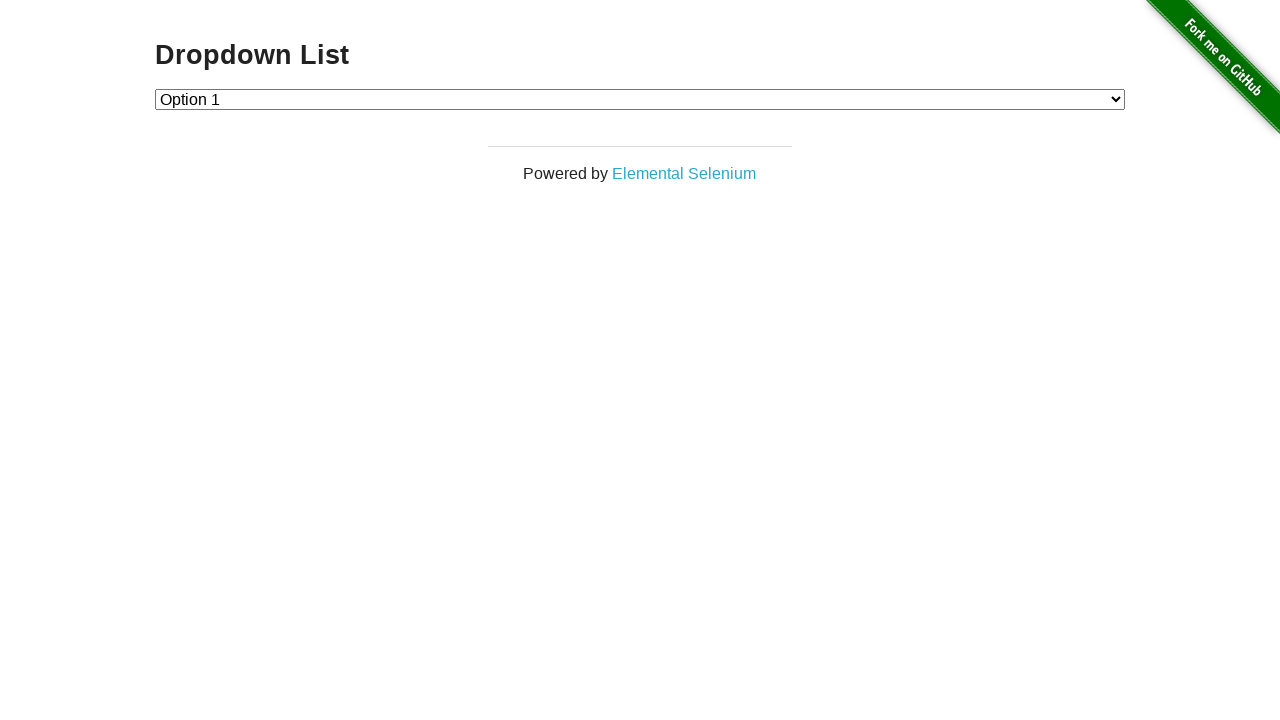

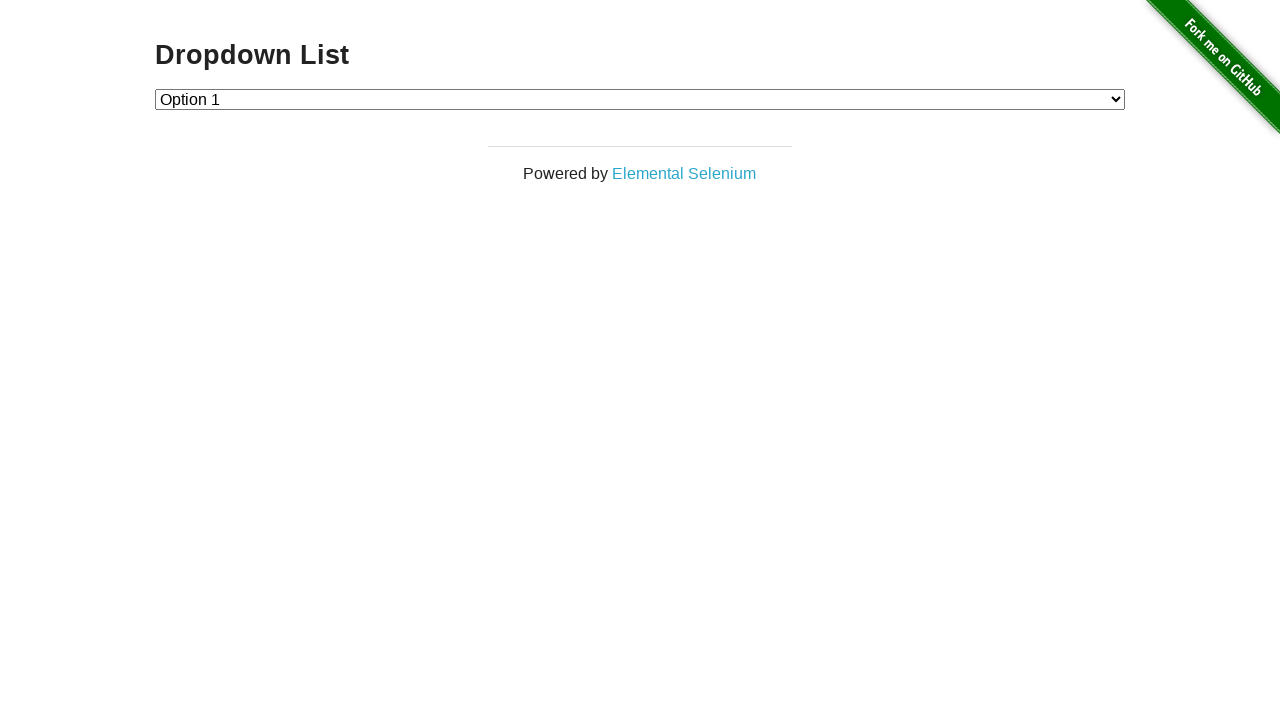